Tests registration form validation when confirmation password does not match the original password

Starting URL: https://alada.vn/tai-khoan/dang-ky.html

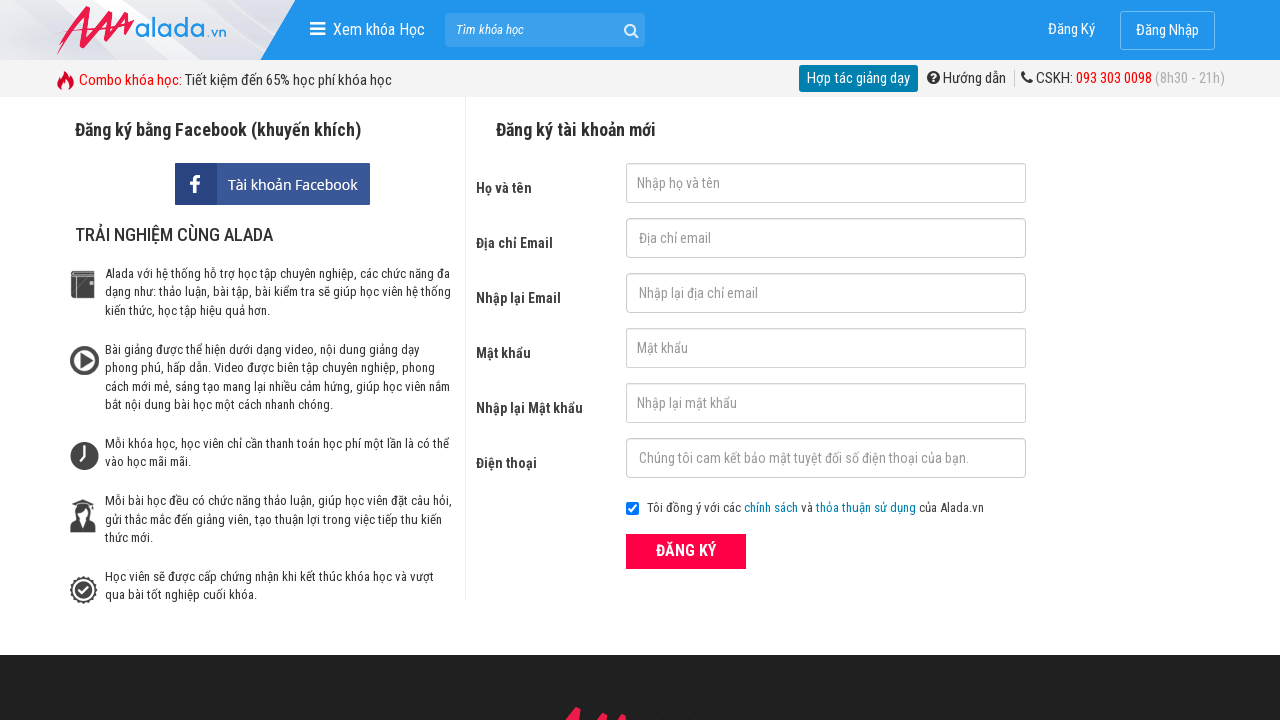

Filled first name field with 'Tran Ngoc Mo' on #txtFirstname
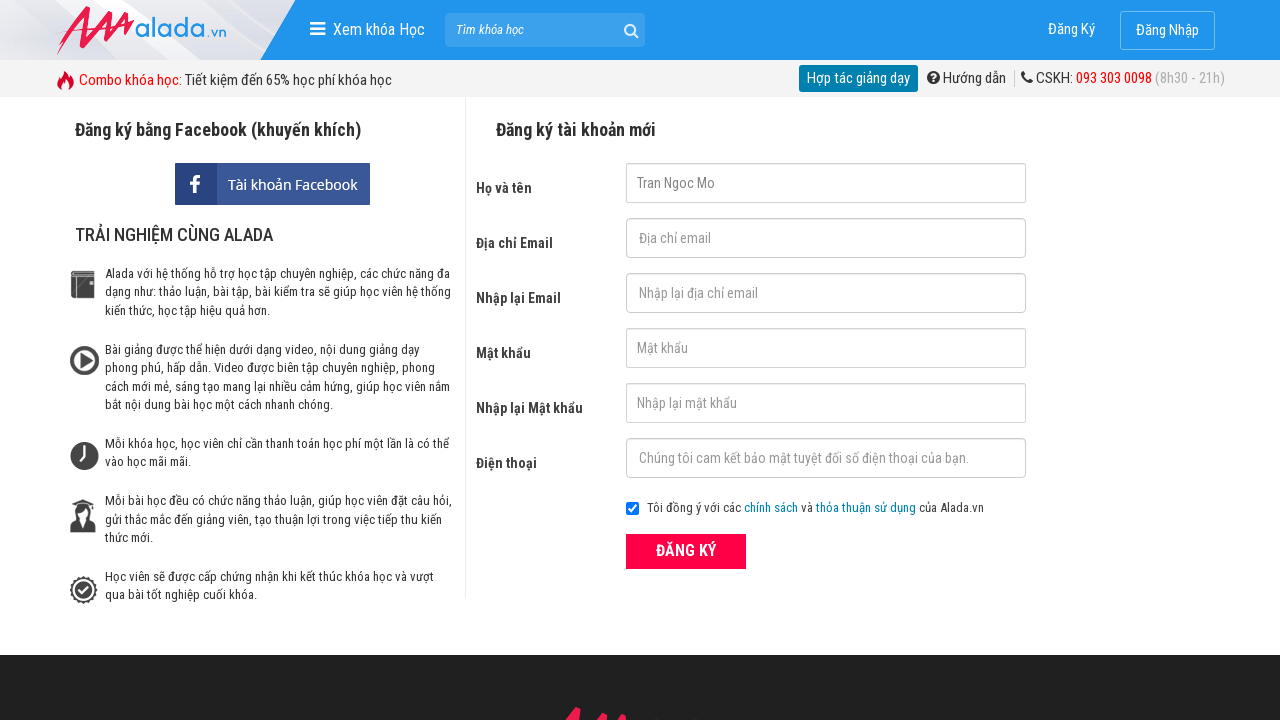

Filled email field with 'dream@gmail.com' on #txtEmail
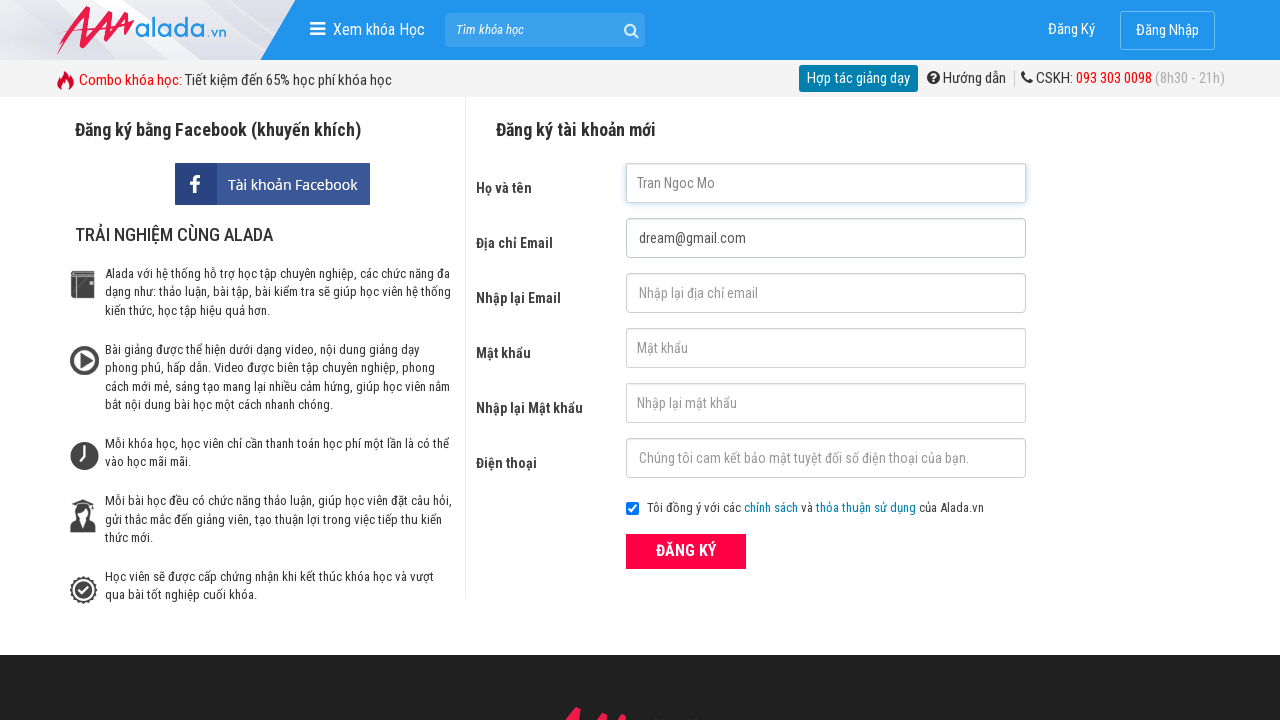

Filled confirmation email field with 'dream@gmail.com' on #txtCEmail
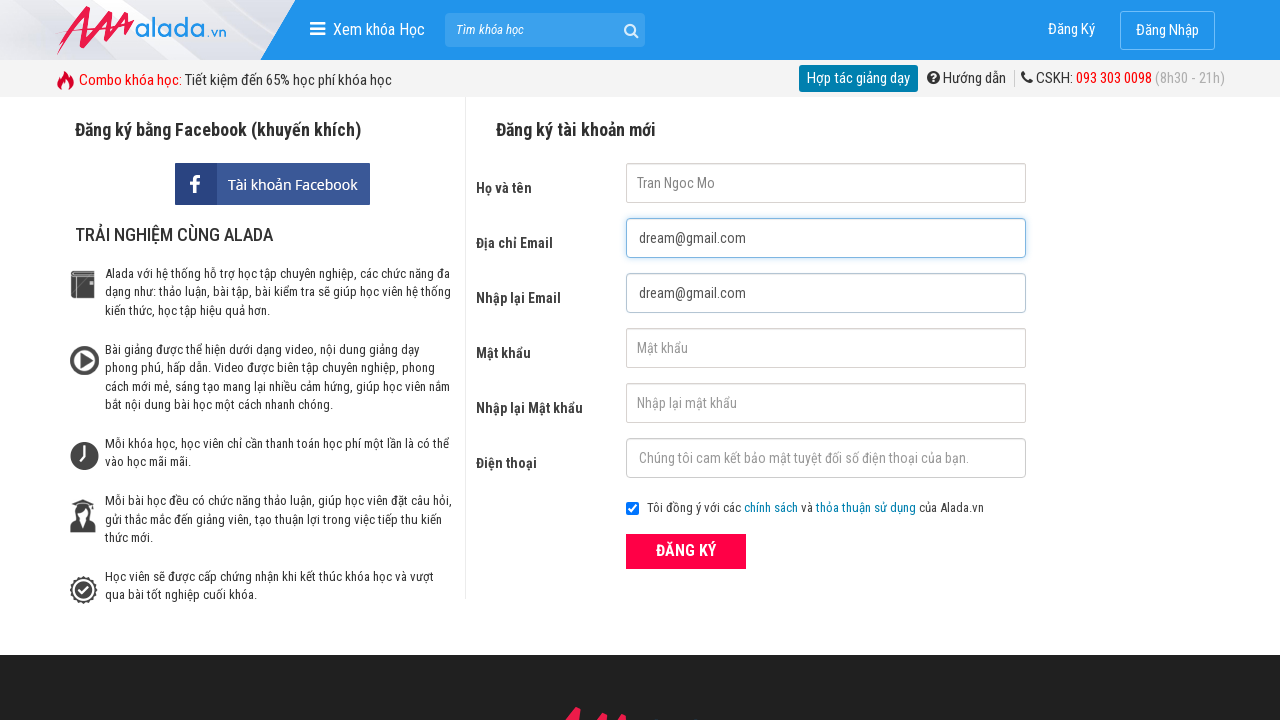

Filled password field with 'dre34567' on #txtPassword
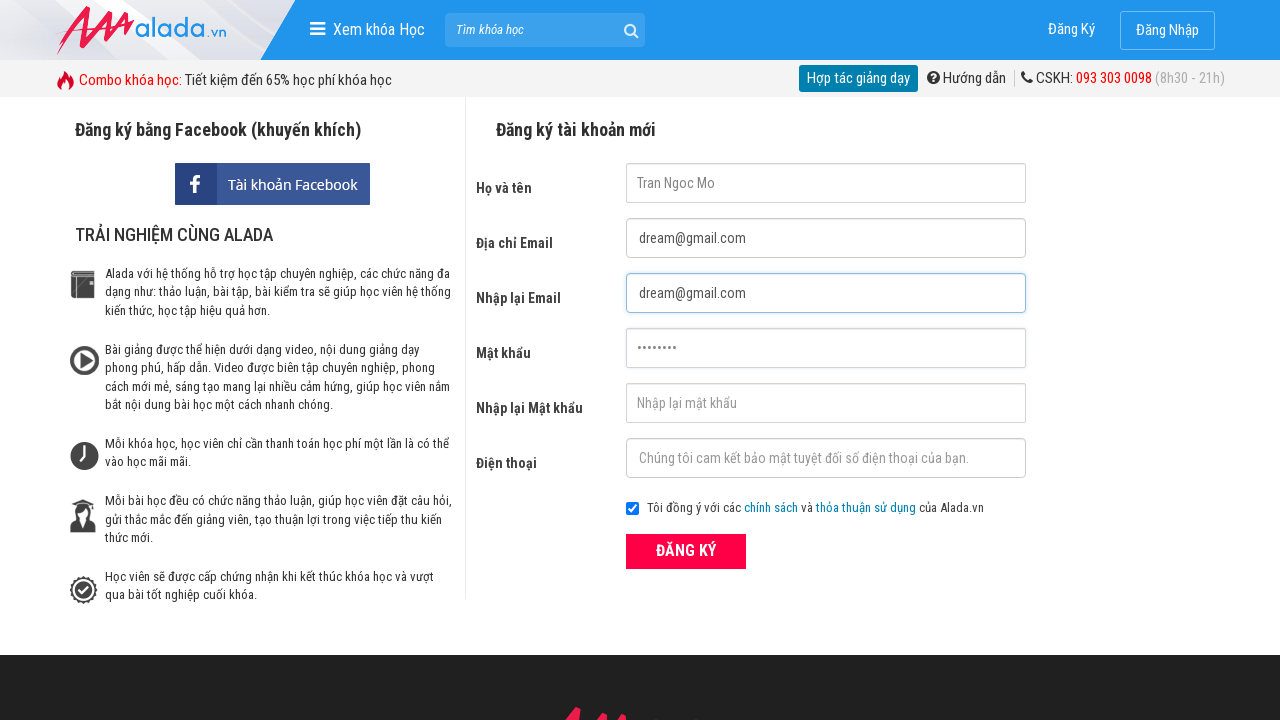

Filled confirmation password field with mismatched password 'dre34888' on #txtCPassword
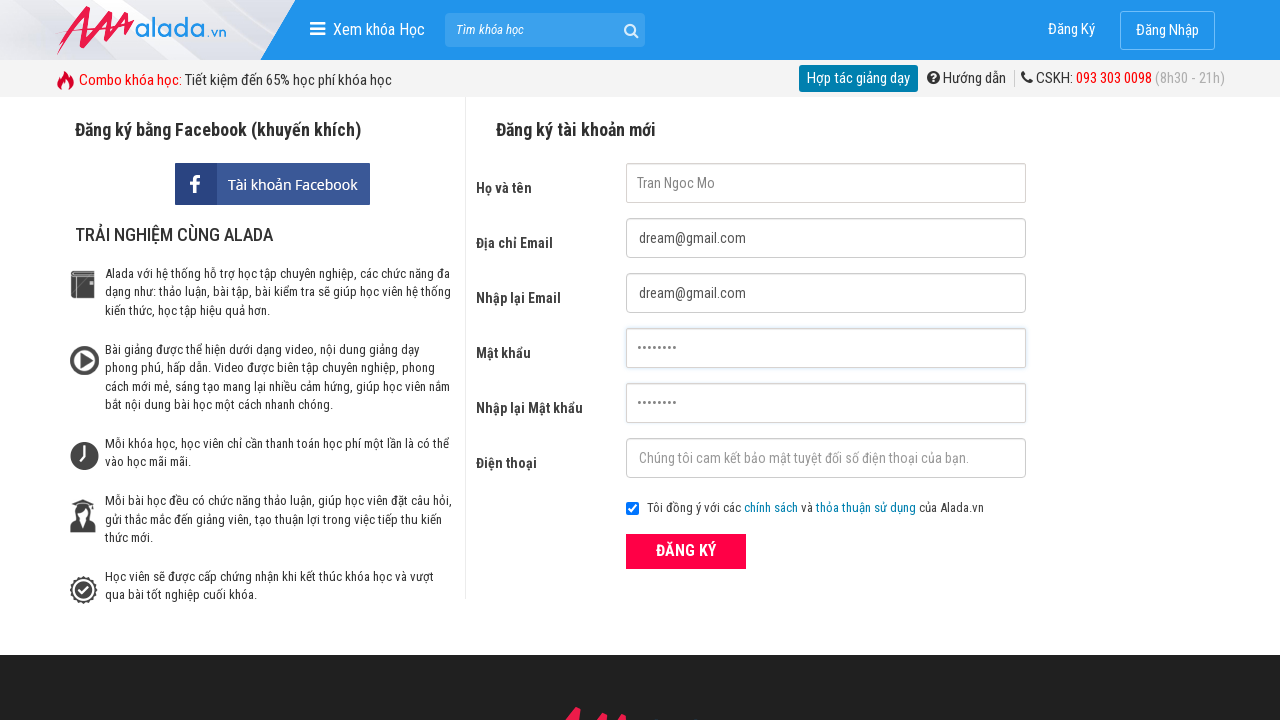

Filled phone field with '0943678098' on #txtPhone
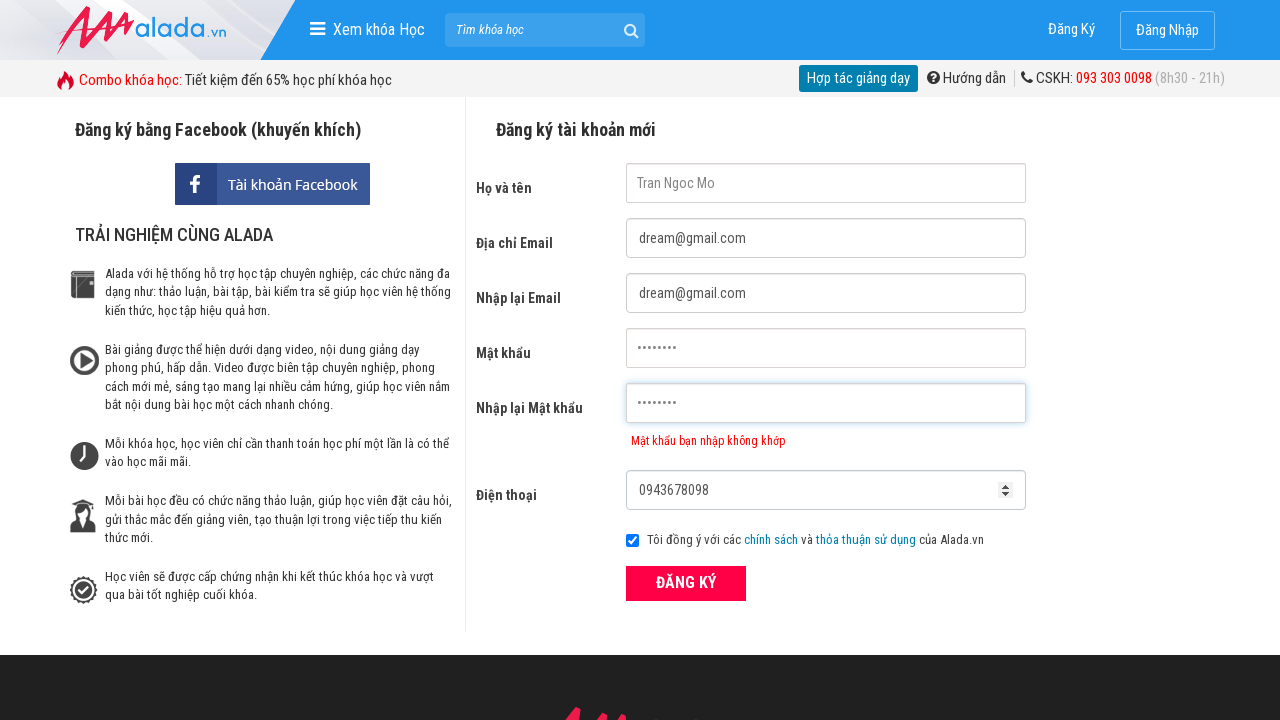

Clicked submit button to register at (686, 583) on button[type='submit']
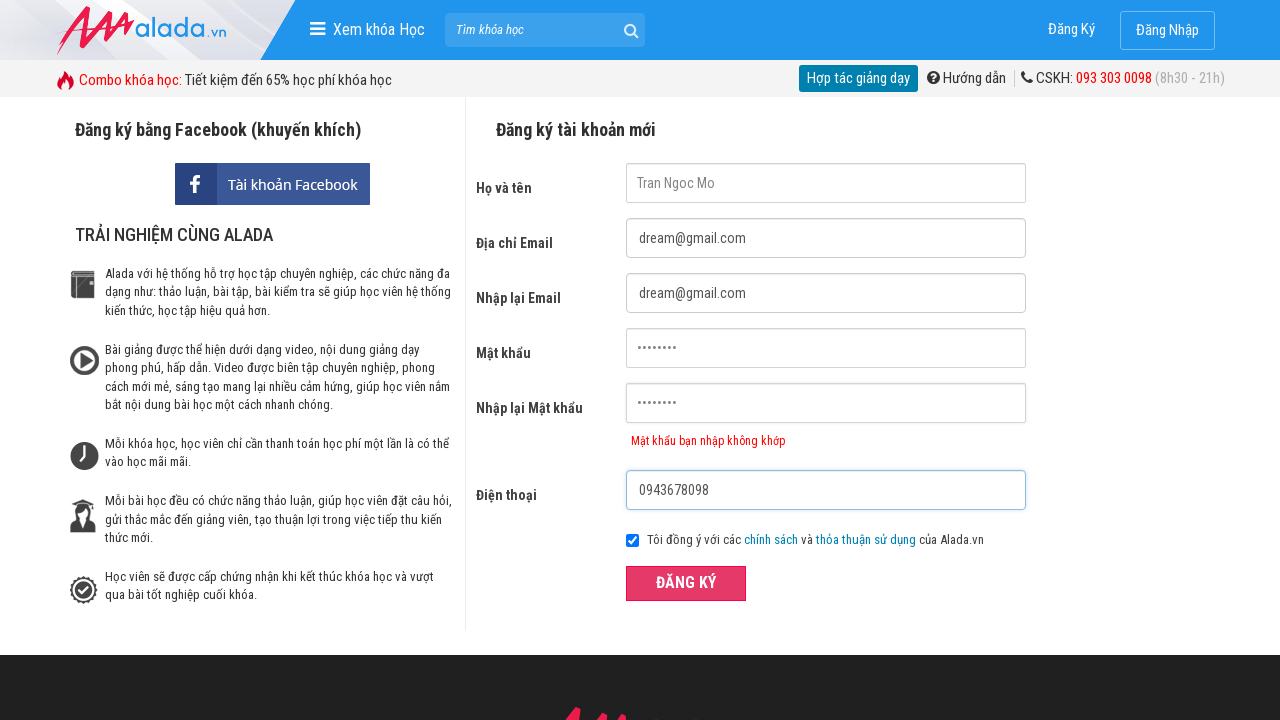

Password mismatch error message appeared on confirmation password field
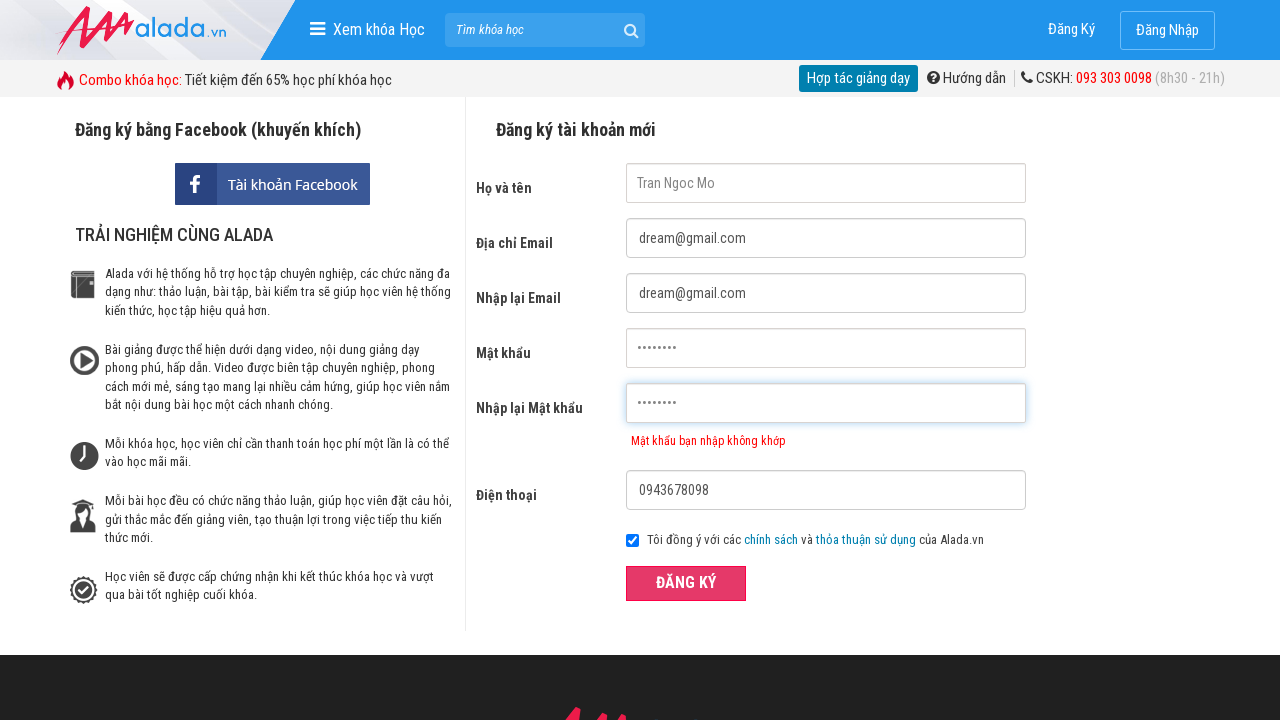

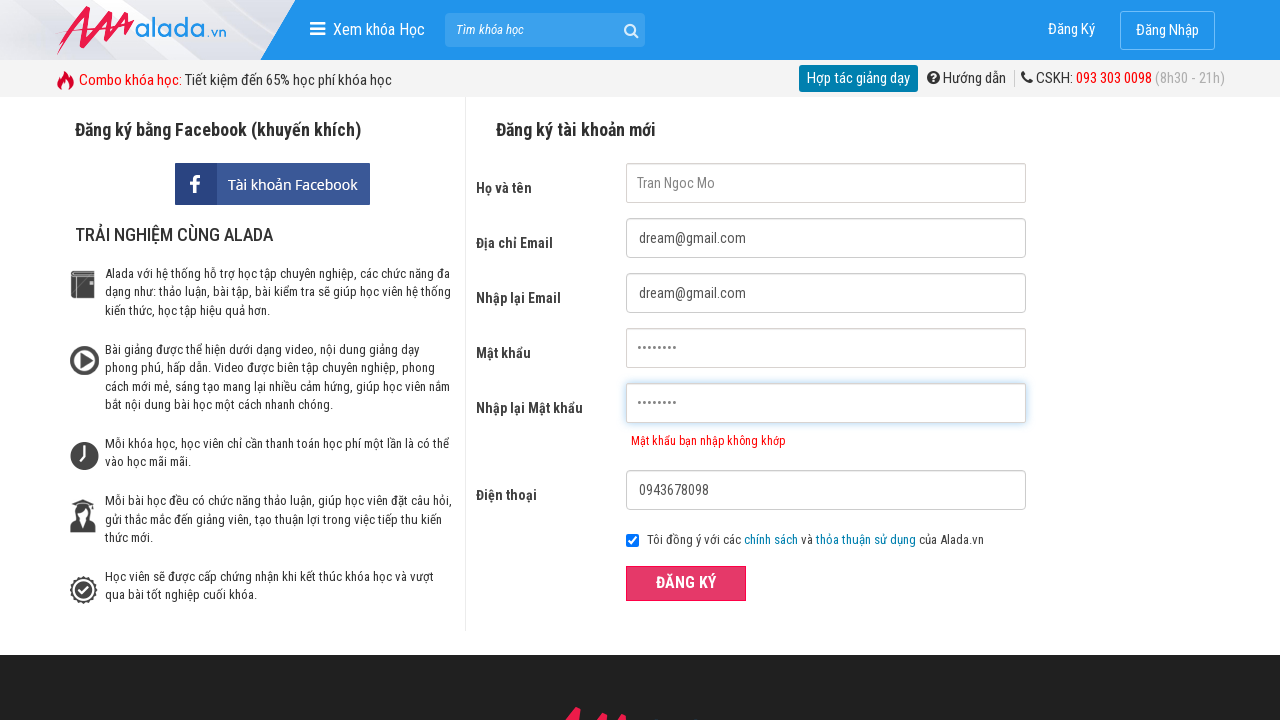